Tests window handle functionality by clicking a button that opens new tabs/windows and iterating through the window handles

Starting URL: https://www.hyrtutorials.com/p/window-handles-practice.html

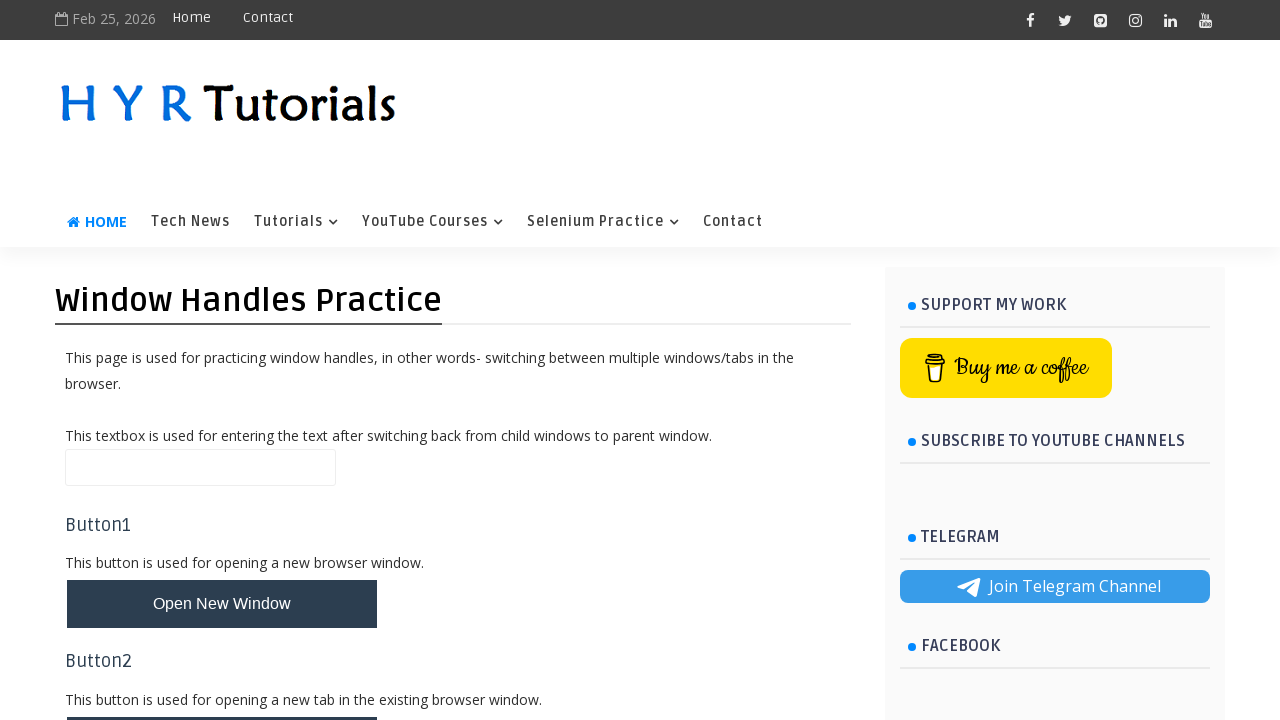

Clicked button to open new tabs/windows at (222, 361) on #newTabsWindowsBtn
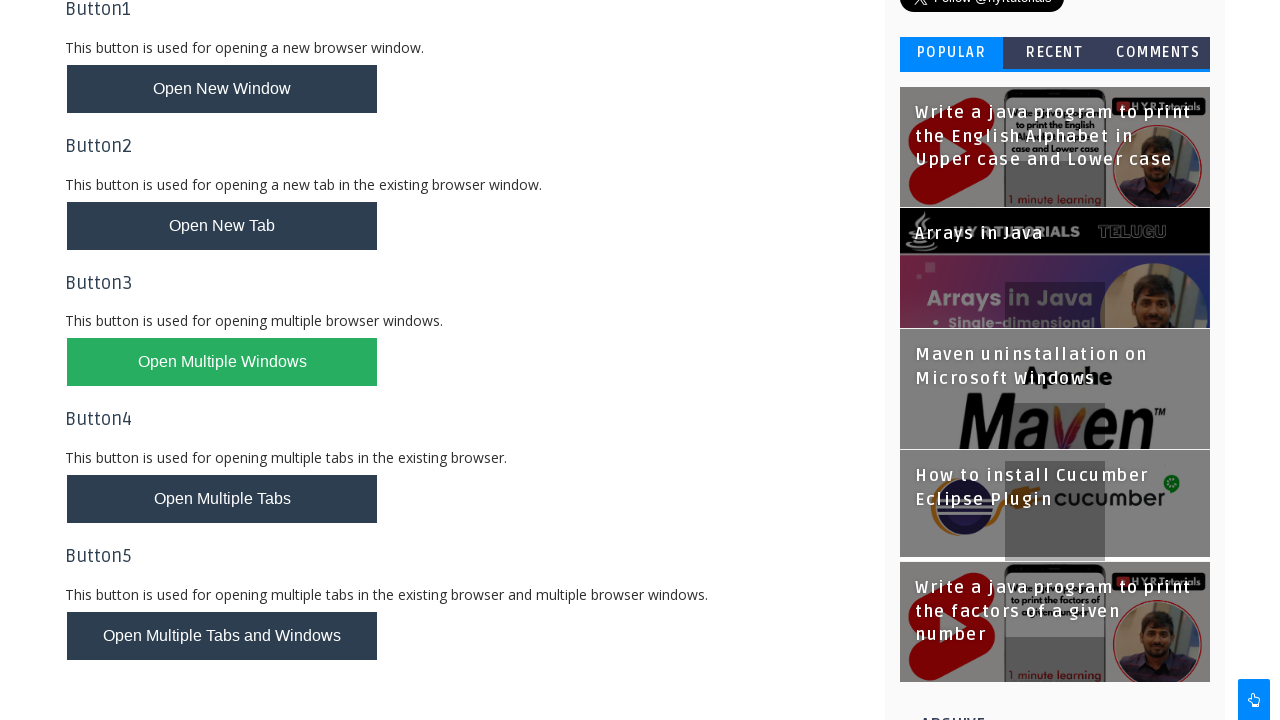

Waited for new tabs/windows to open
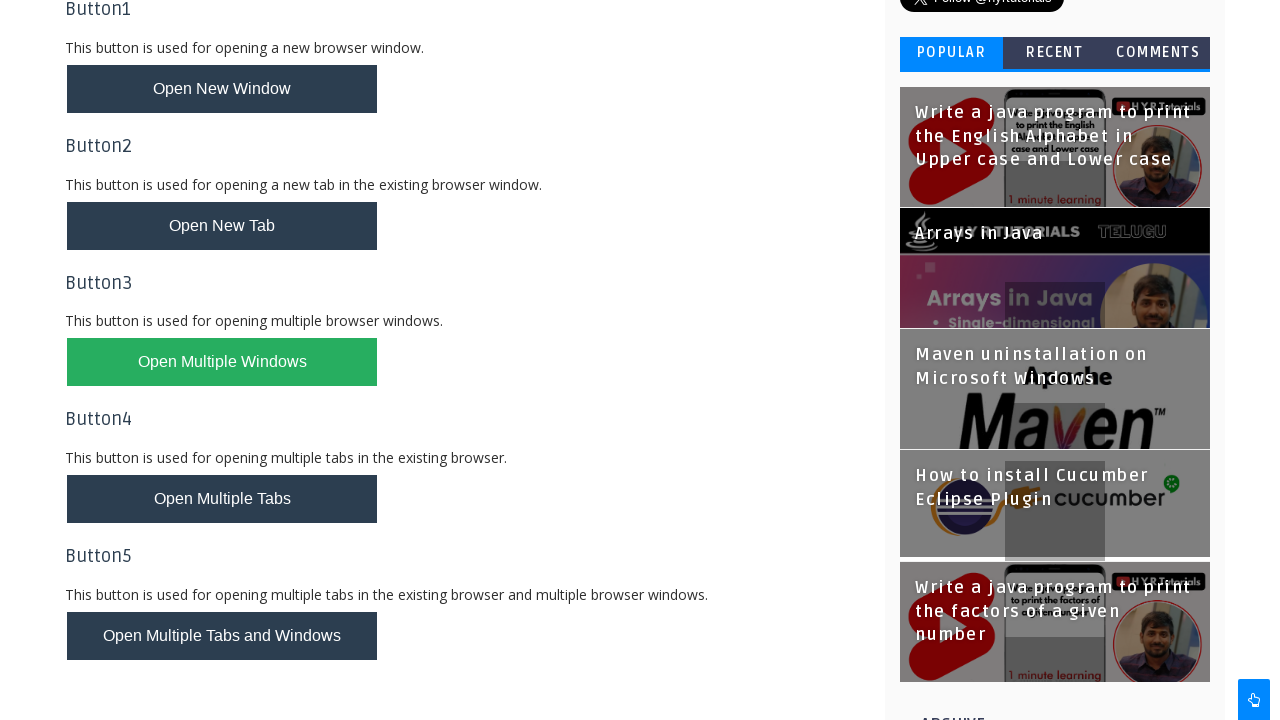

Retrieved all open windows/tabs: 5 total
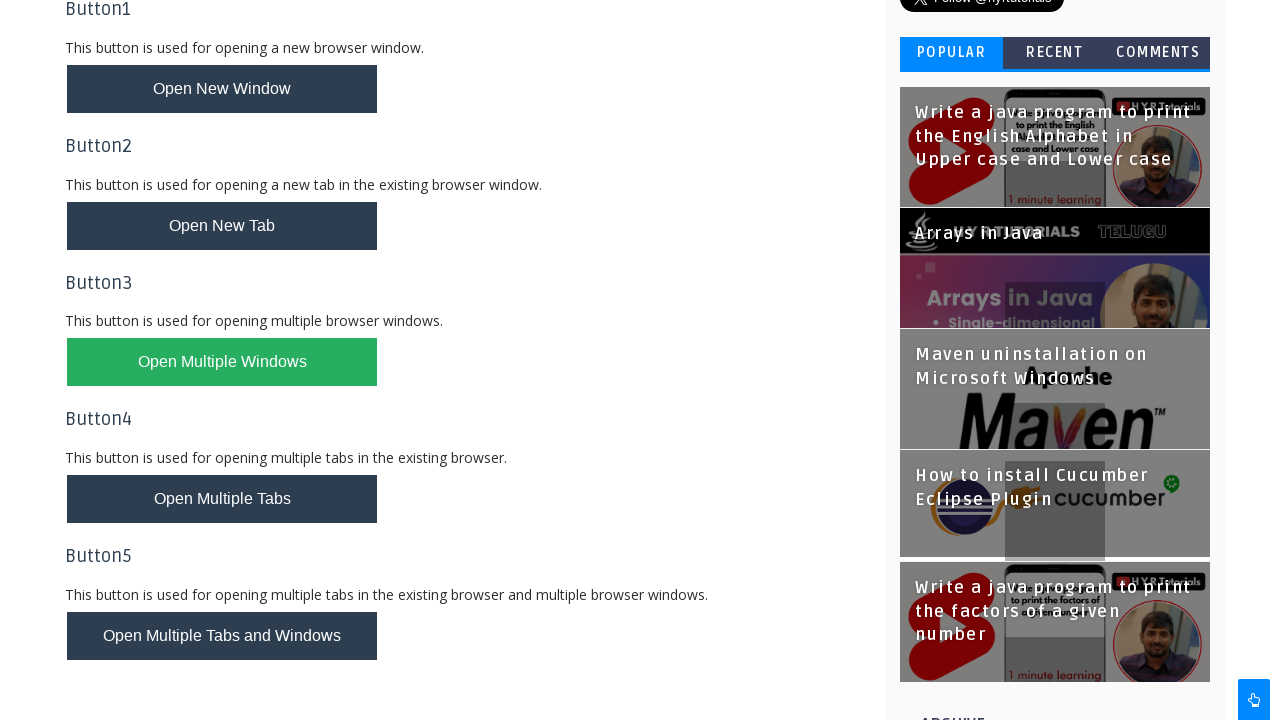

Window/Tab 0 URL: https://www.hyrtutorials.com/p/window-handles-practice.html
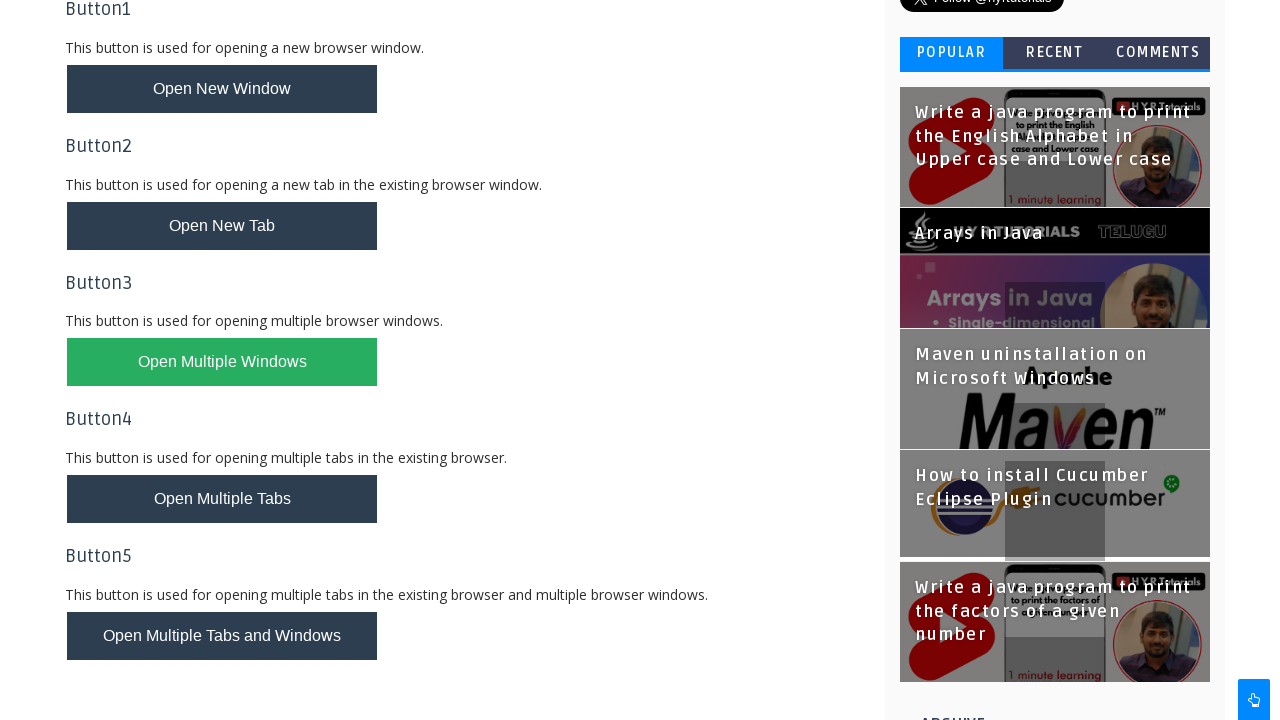

Window/Tab 1 URL: https://www.hyrtutorials.com/p/add-padding-to-containers.html
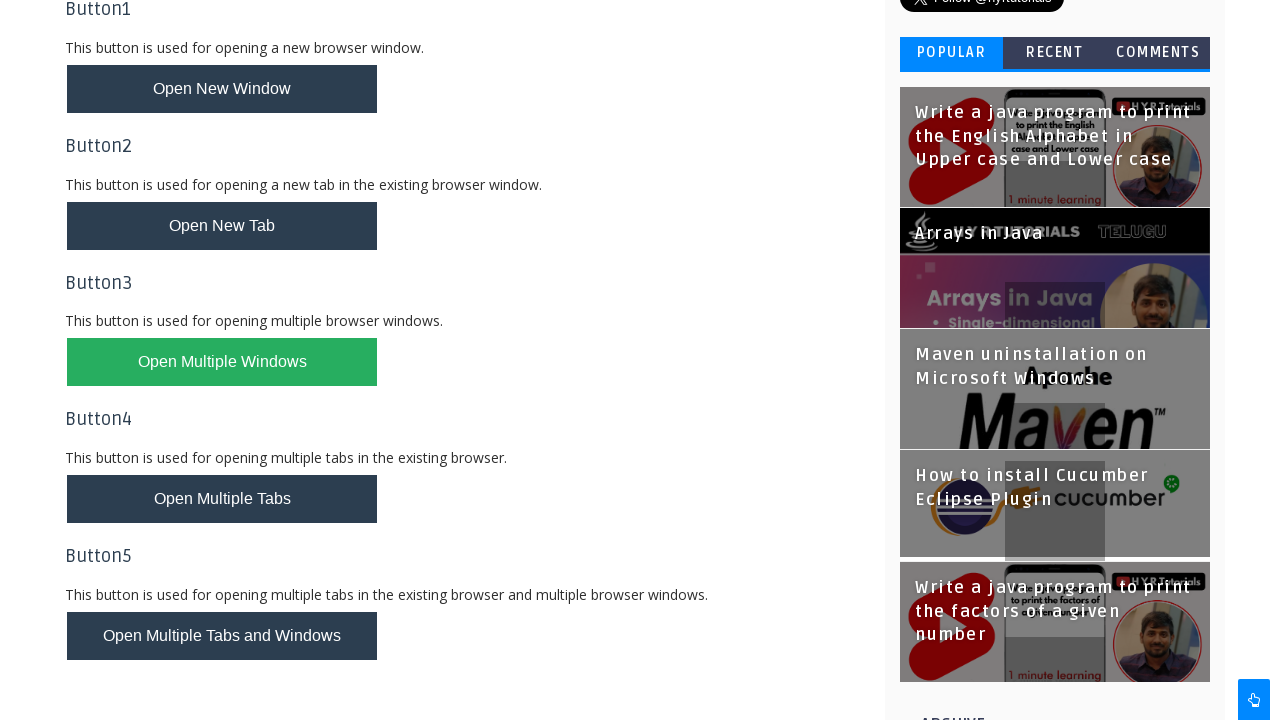

Window/Tab 2 URL: https://www.hyrtutorials.com/p/basic-controls.html
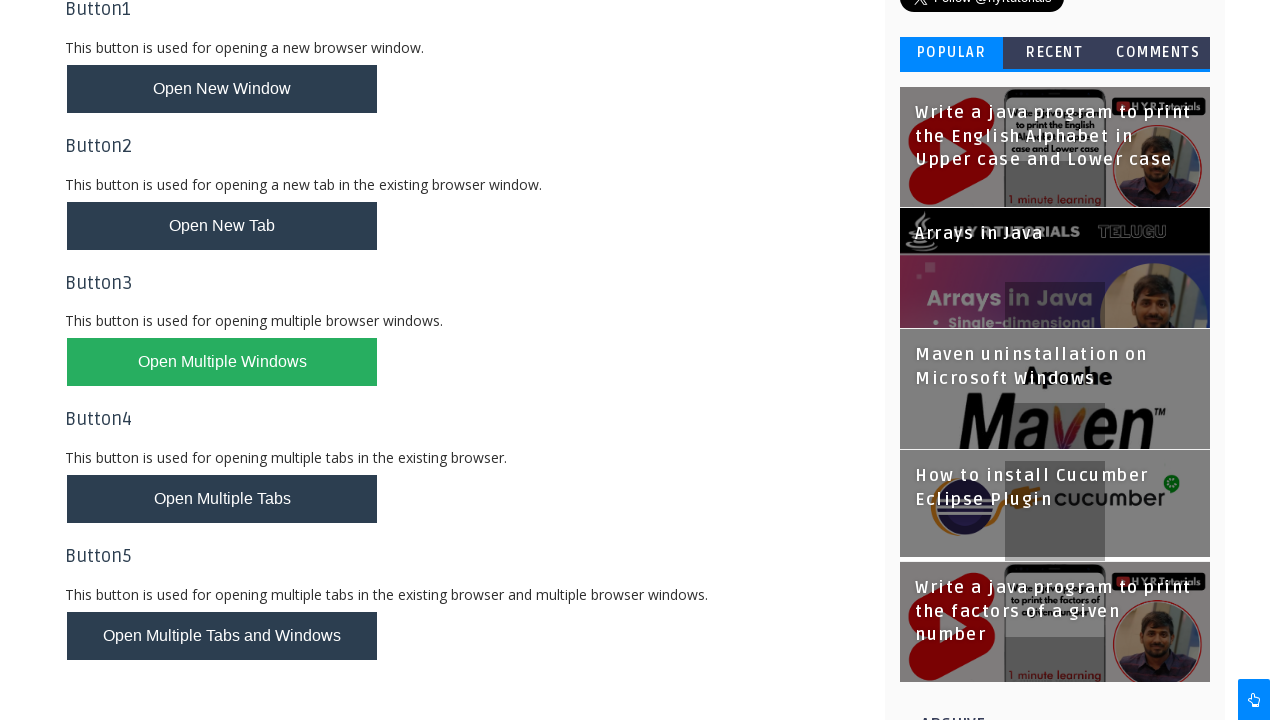

Window/Tab 3 URL: https://www.hyrtutorials.com/p/contactus.html
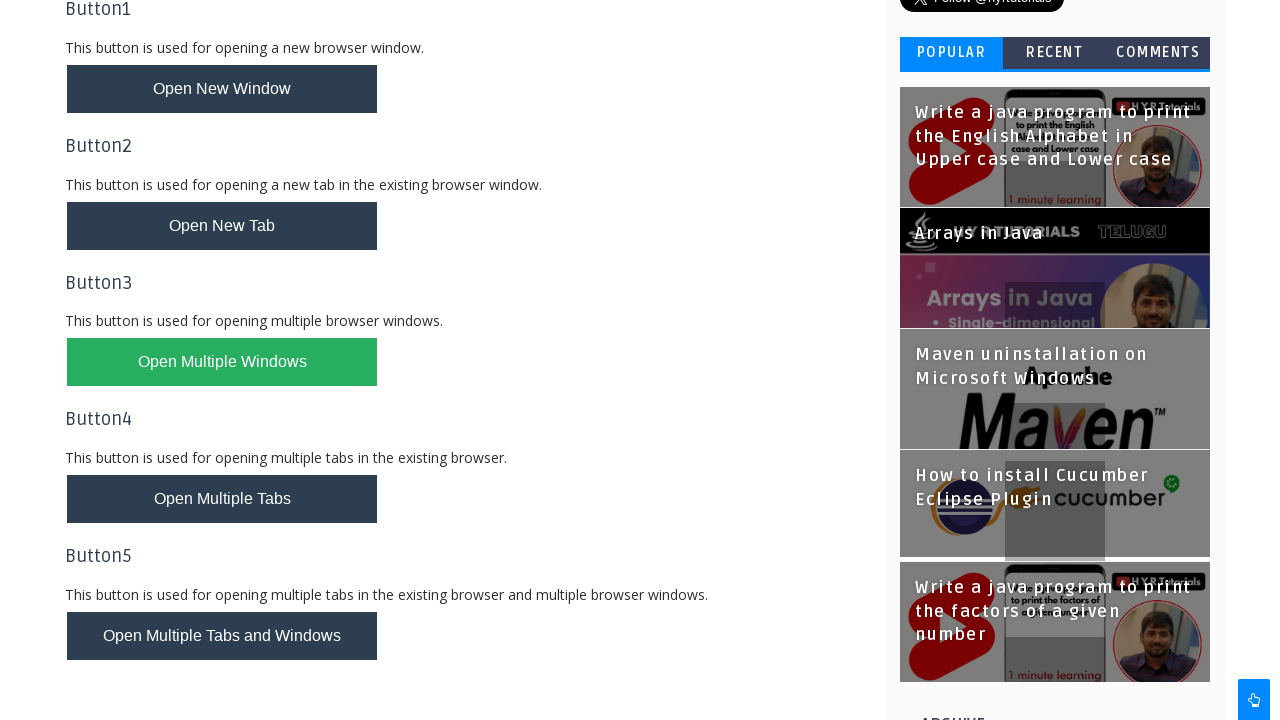

Window/Tab 4 URL: https://www.hyrtutorials.com/p/alertsdemo.html
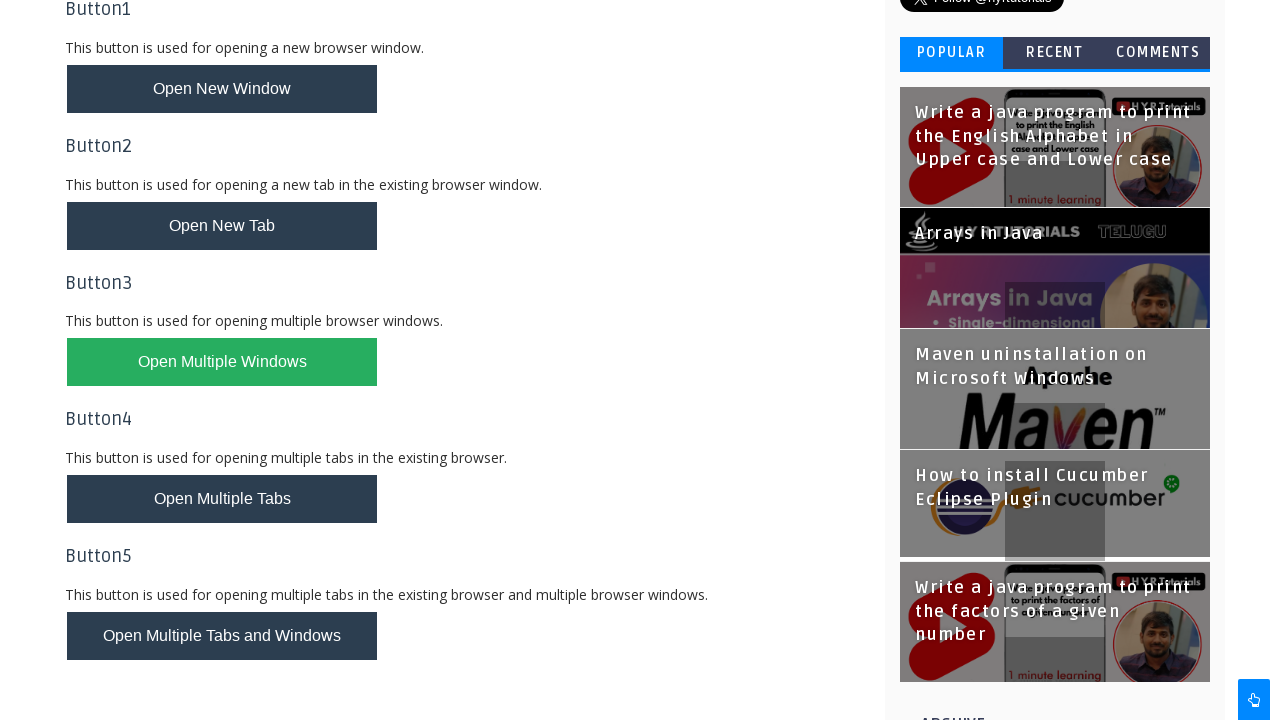

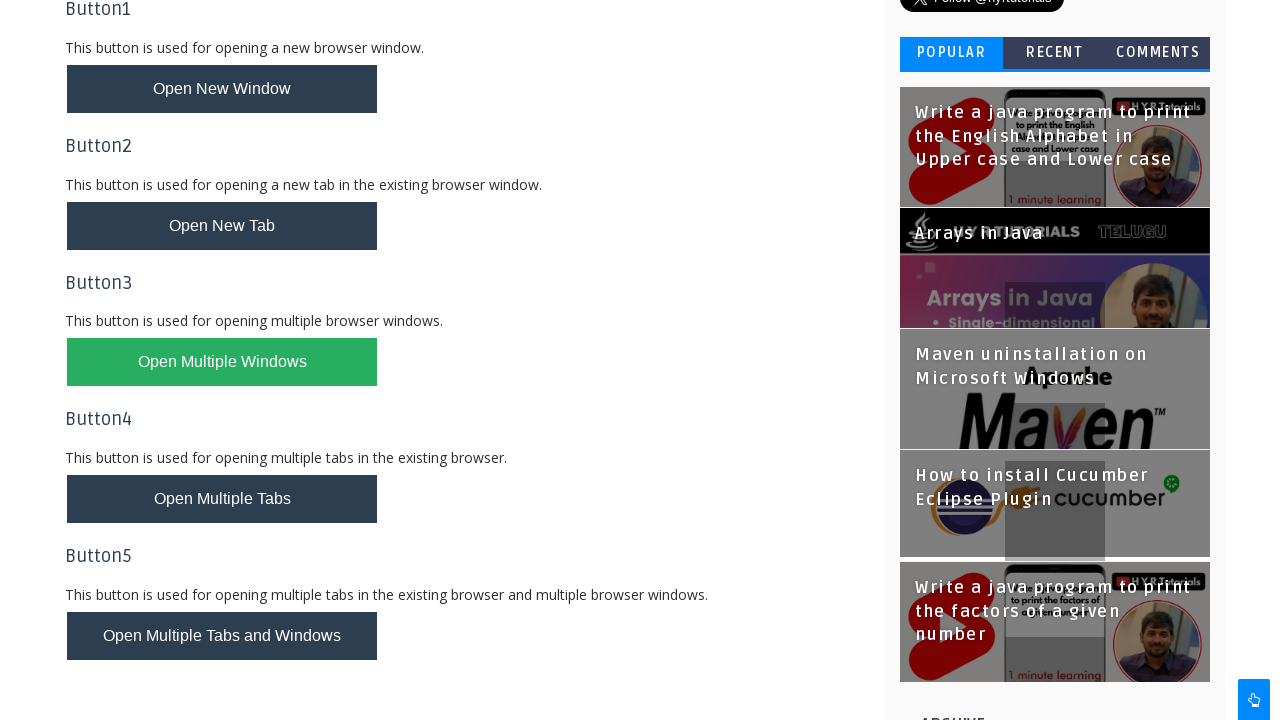